Tests a registration form by filling in required fields and verifying successful registration message

Starting URL: http://suninjuly.github.io/registration1.html

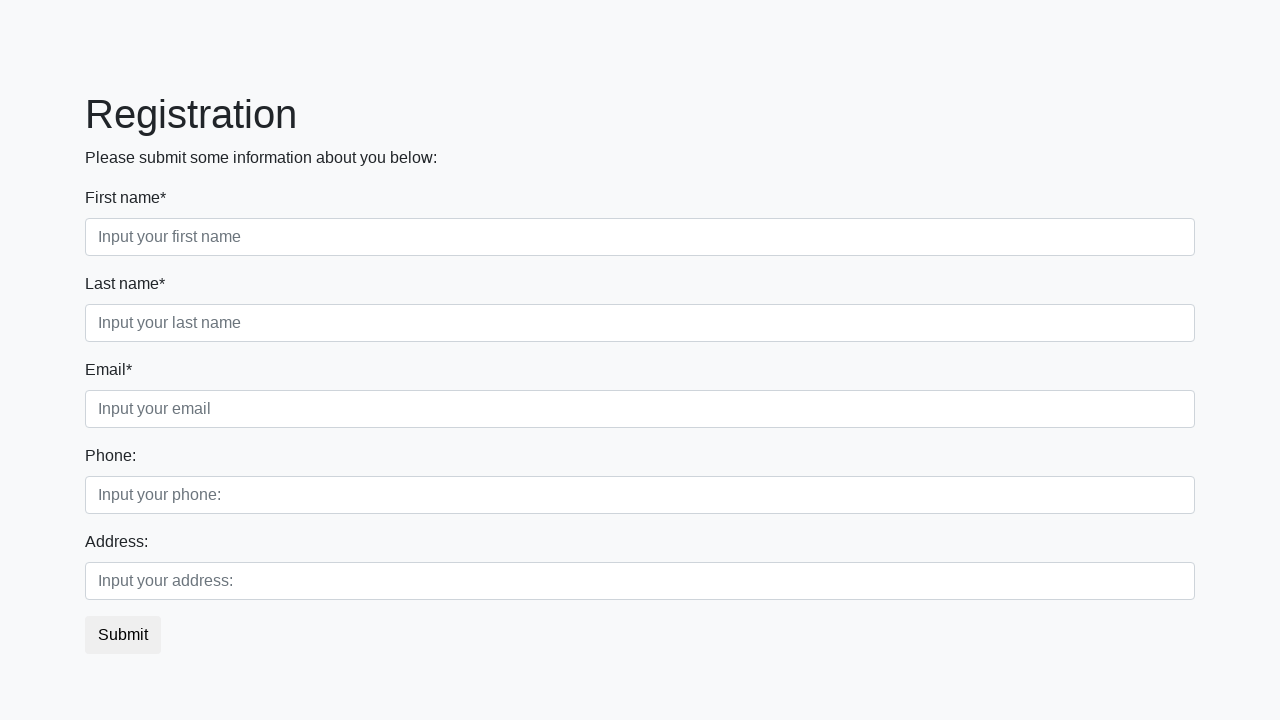

Filled first input field with 'QWE' on .first
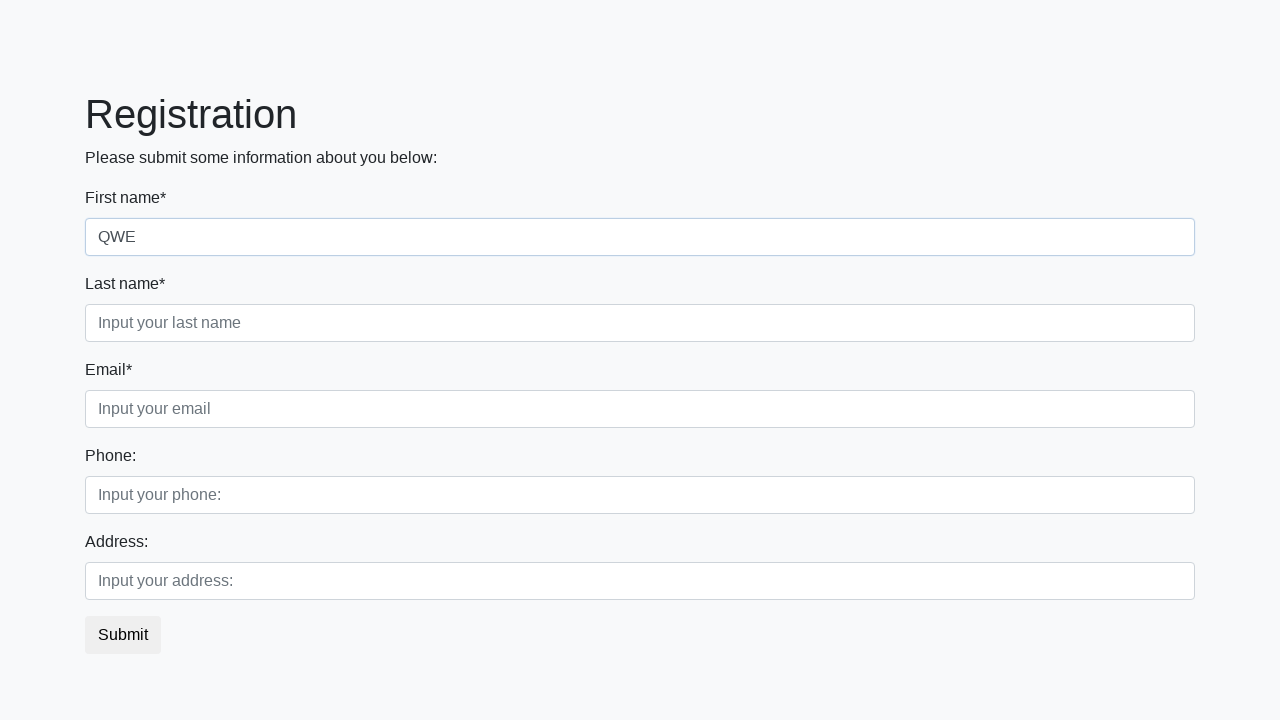

Filled second input field with 'QWE' on .second
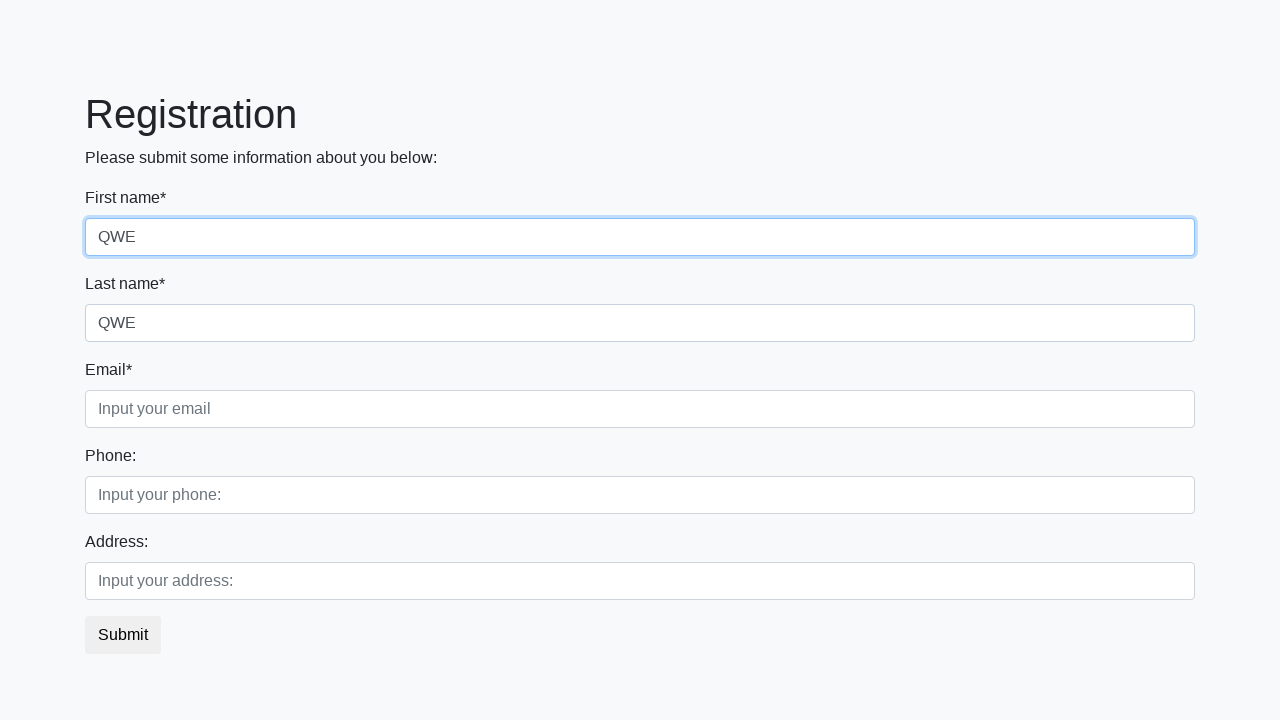

Filled third input field with 'QWE' on .third
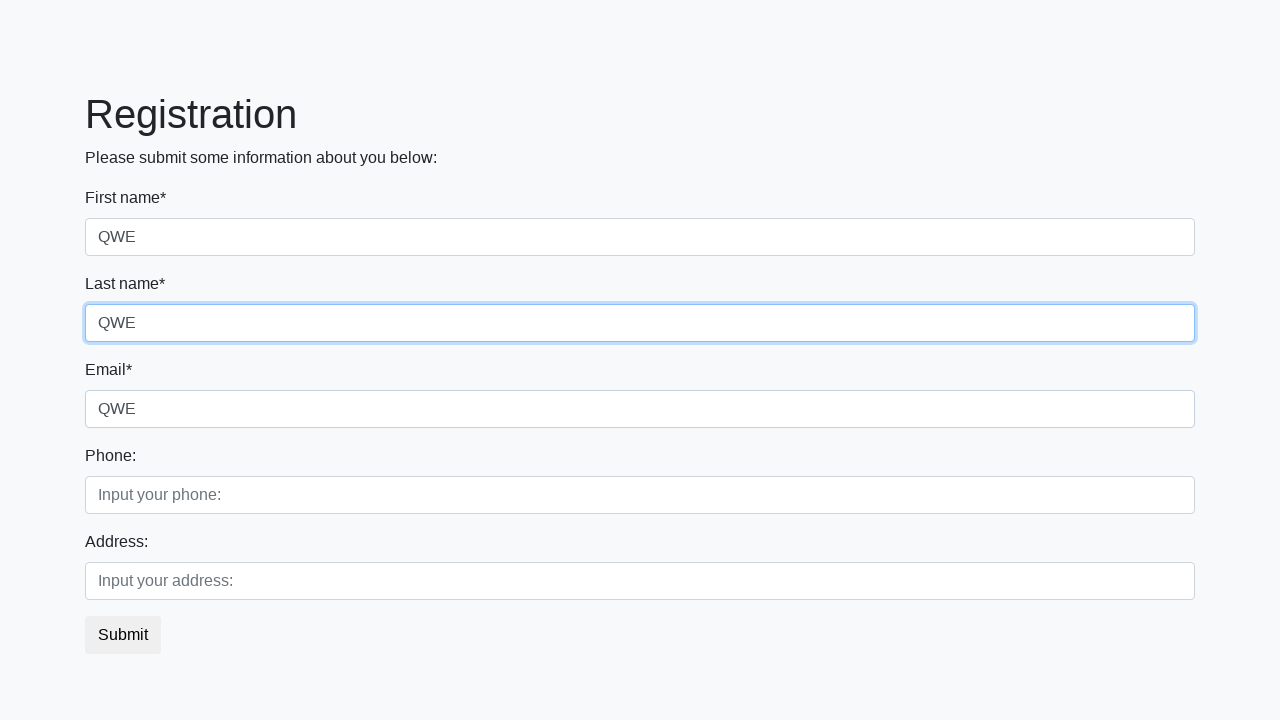

Clicked submit button to register at (123, 635) on .btn-default
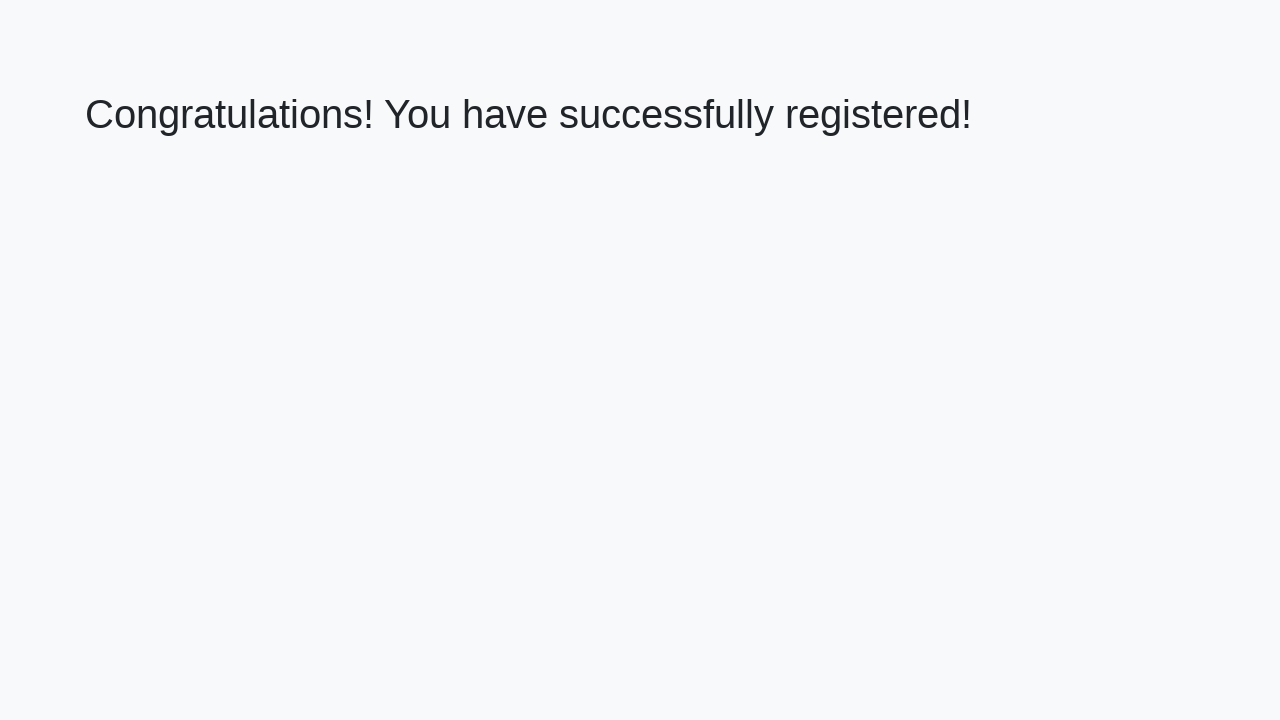

Success message header appeared
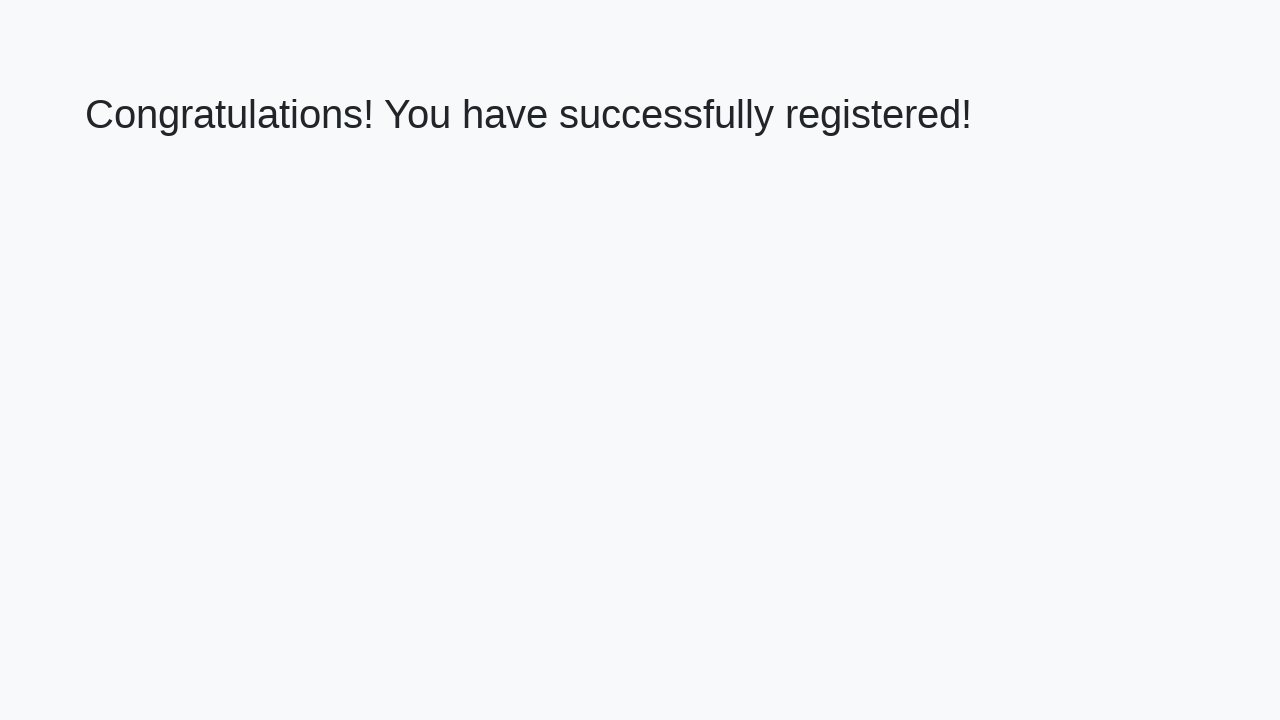

Retrieved success message text: 'Congratulations! You have successfully registered!'
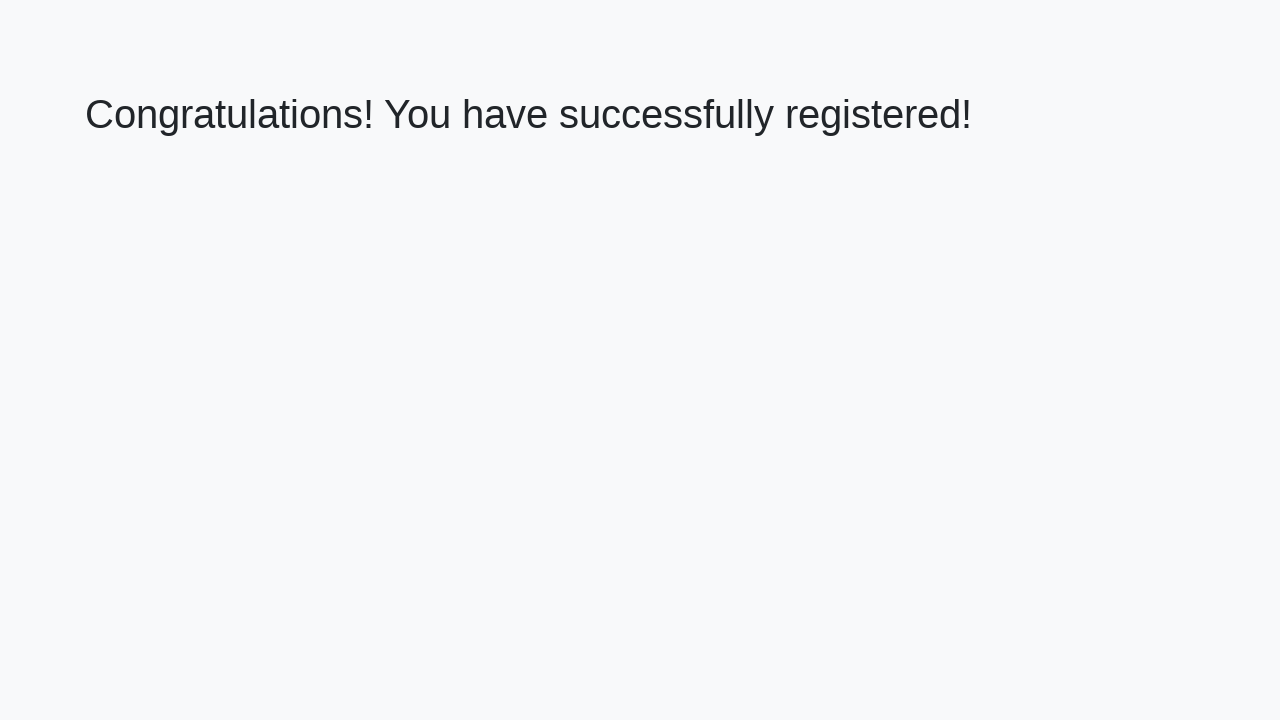

Verified successful registration message
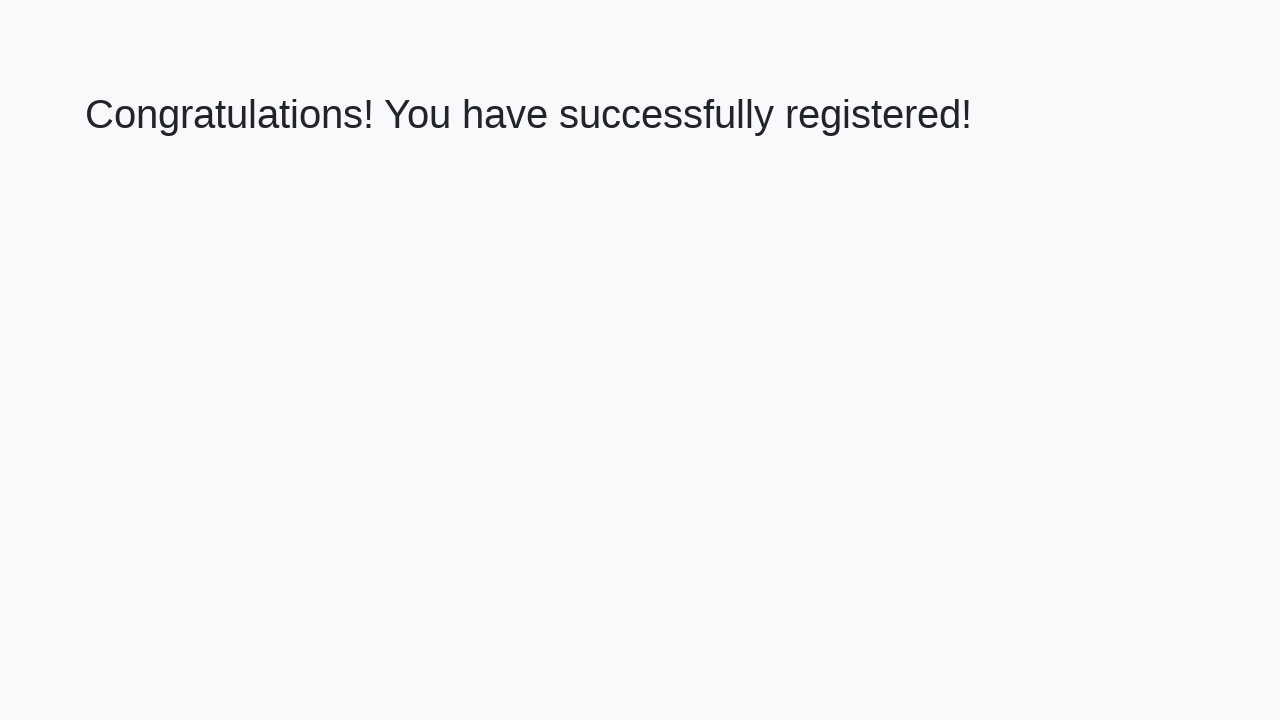

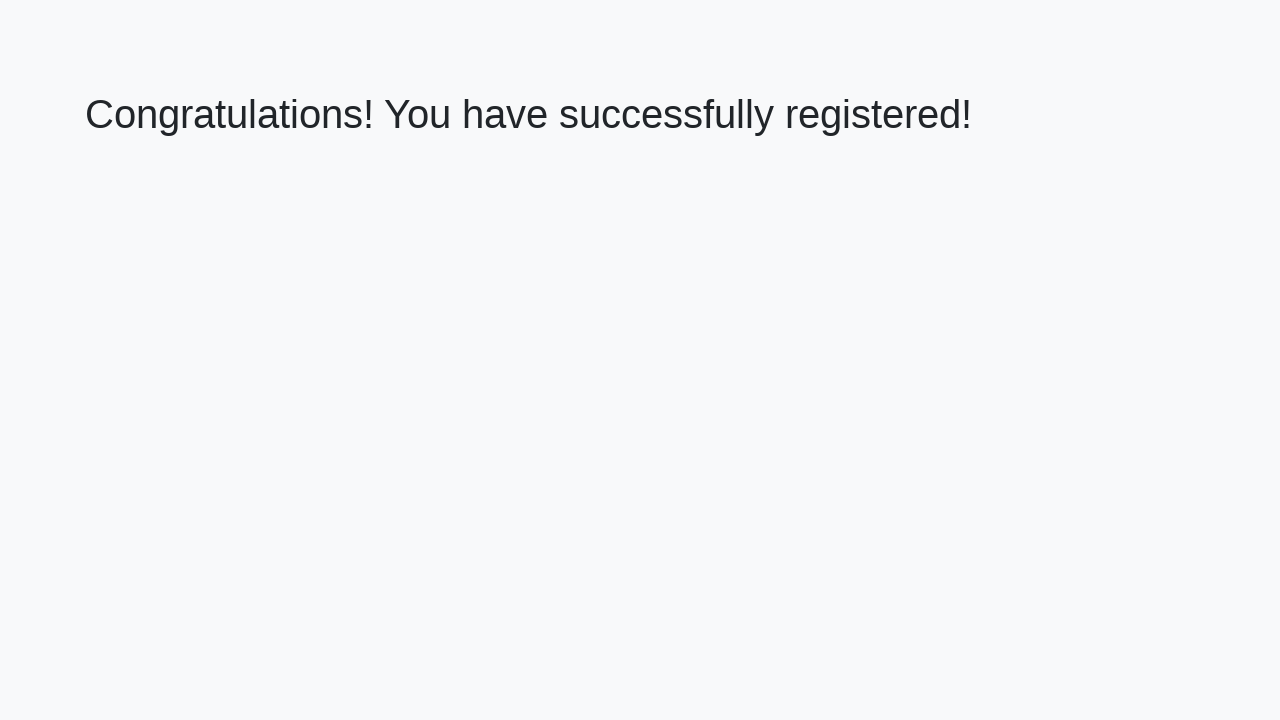